Tests the search and filter functionality on AJIO e-commerce site by searching for "bags", then applying category filters for "Men" and "Men - Fashion Bags", and verifying the filtered results load properly.

Starting URL: https://www.ajio.com/

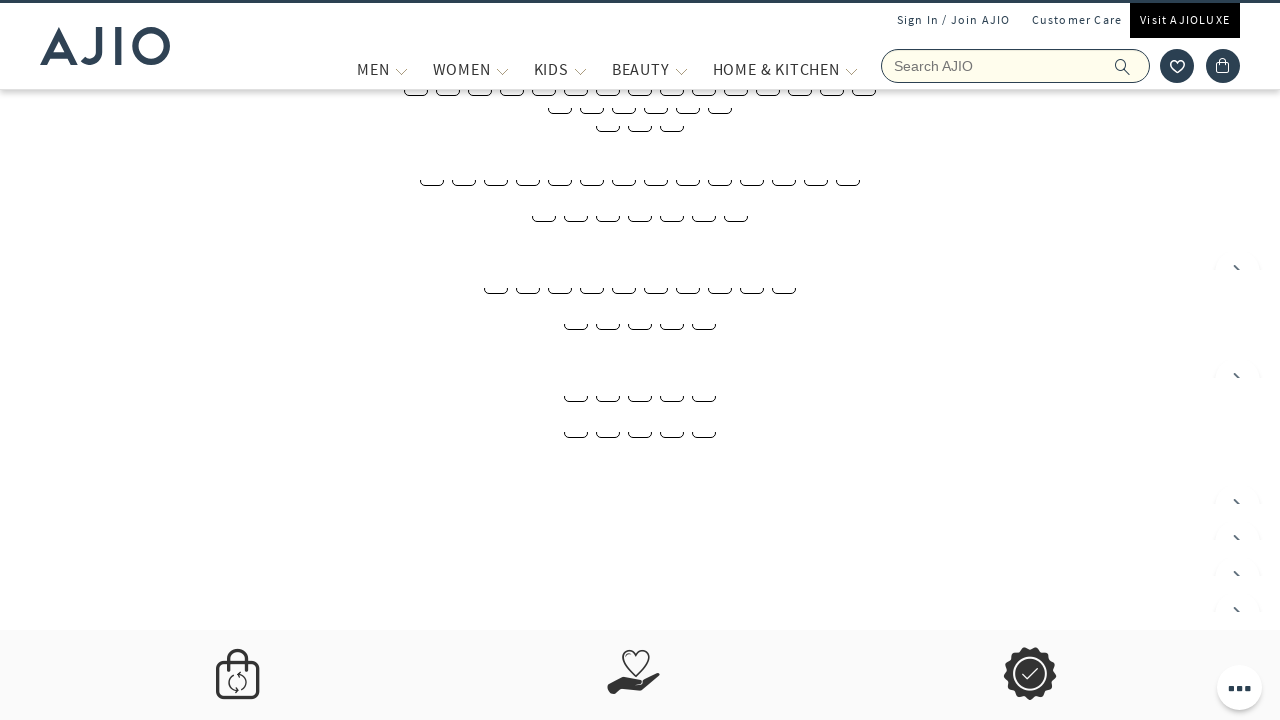

Filled search box with 'bags' on input[type='text']
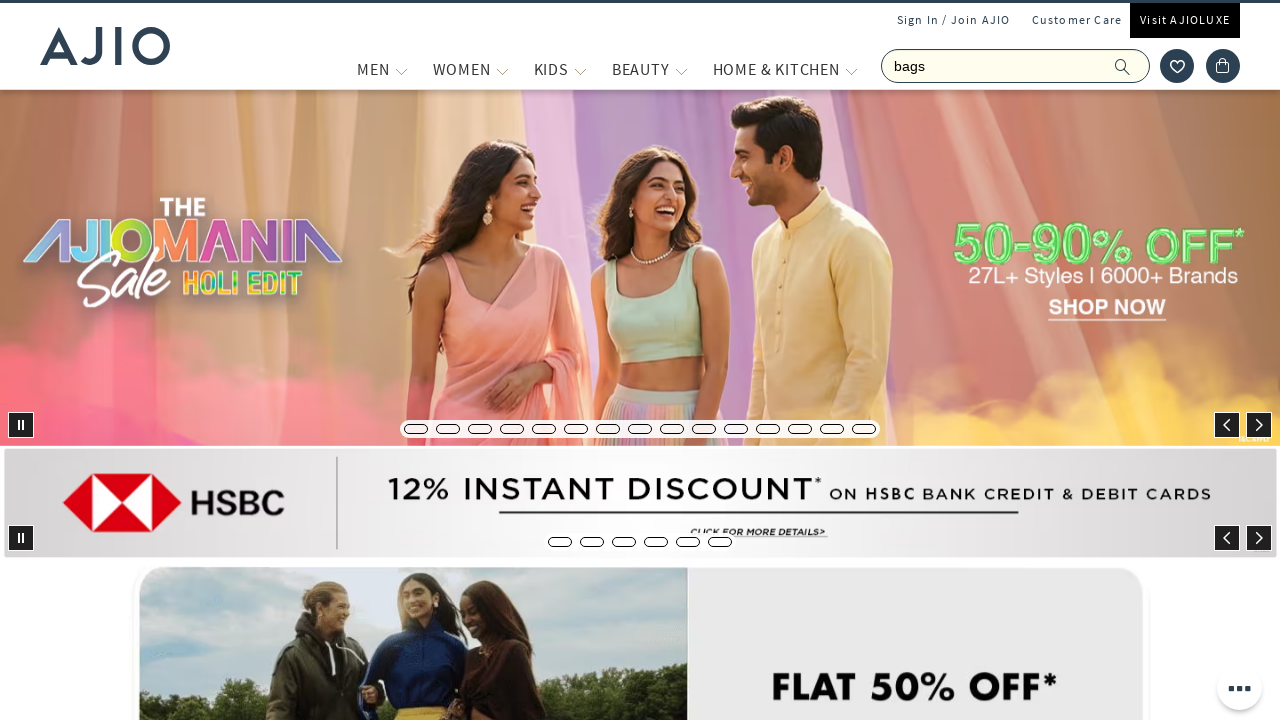

Pressed Enter to search for bags on input[type='text']
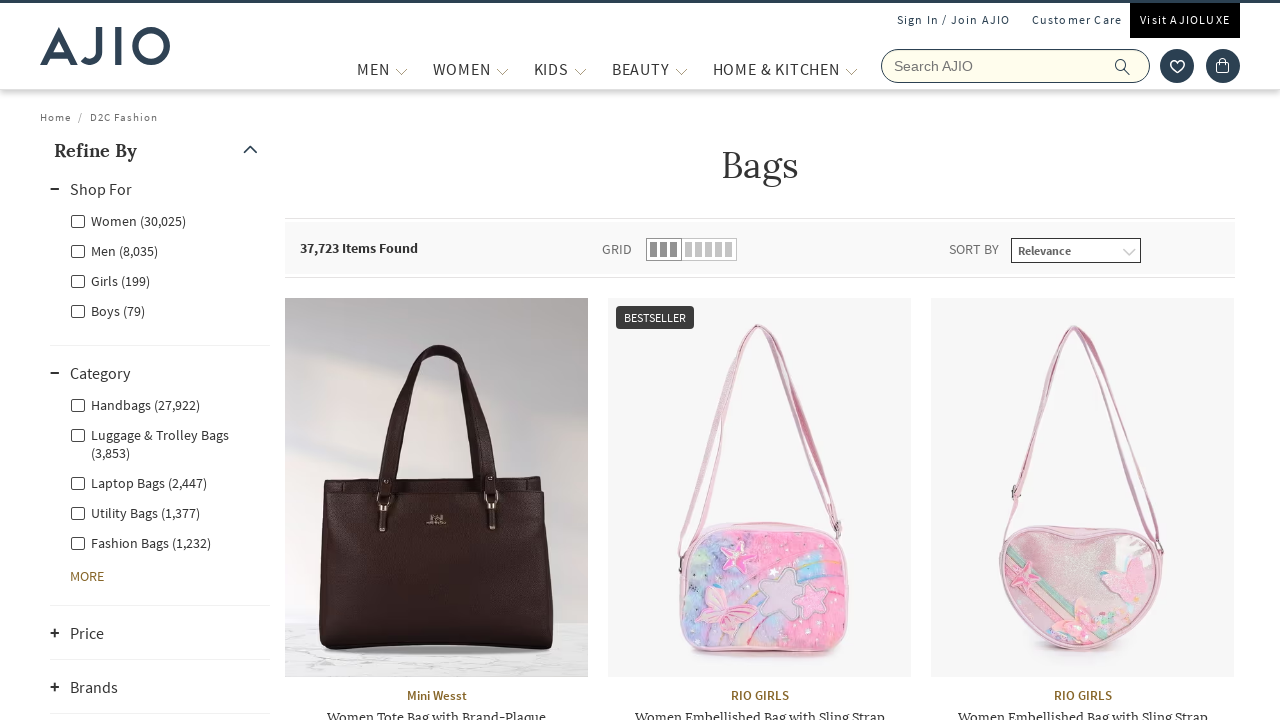

Search results loaded, Men filter became visible
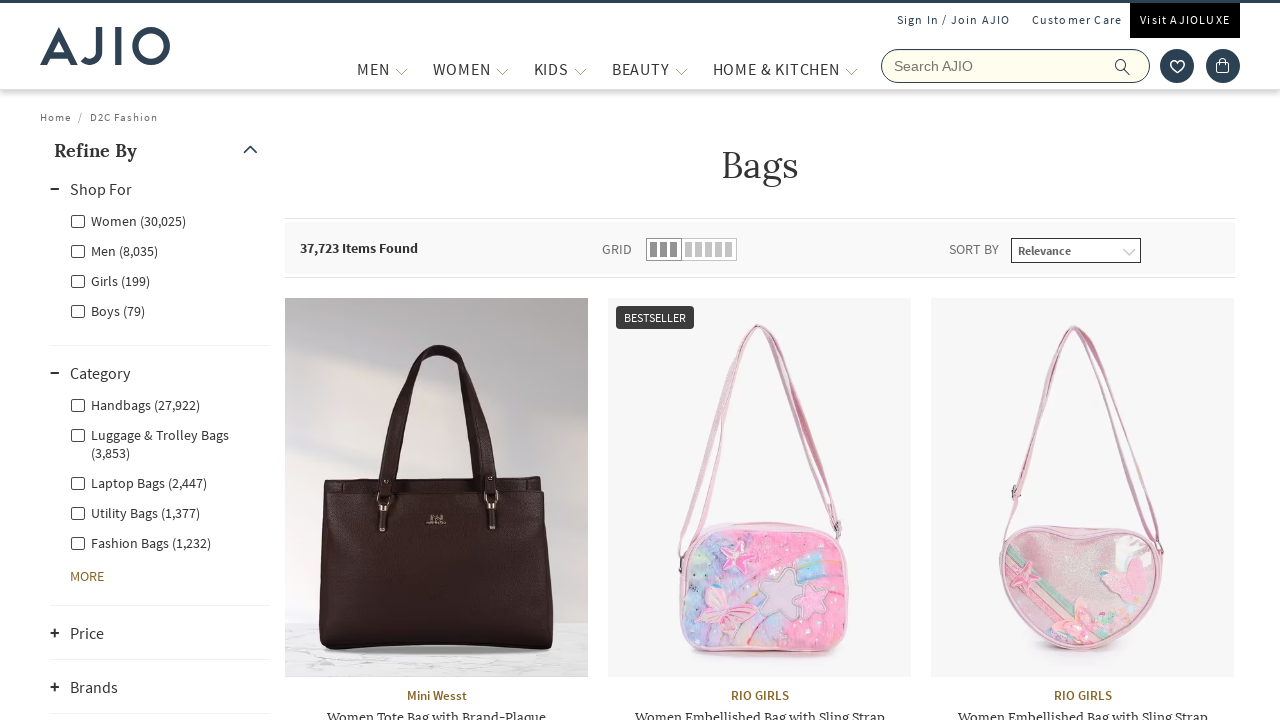

Clicked on Men category filter at (114, 250) on label[for='Men']
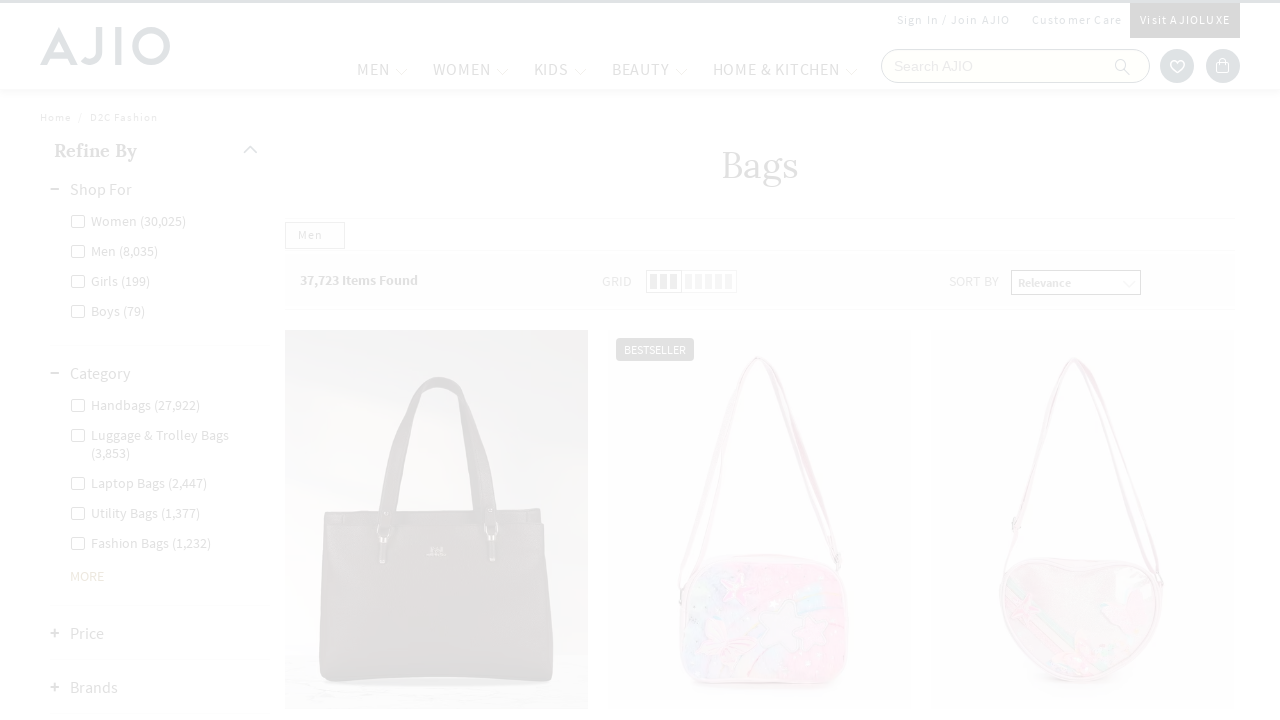

Waited for Men filter to apply
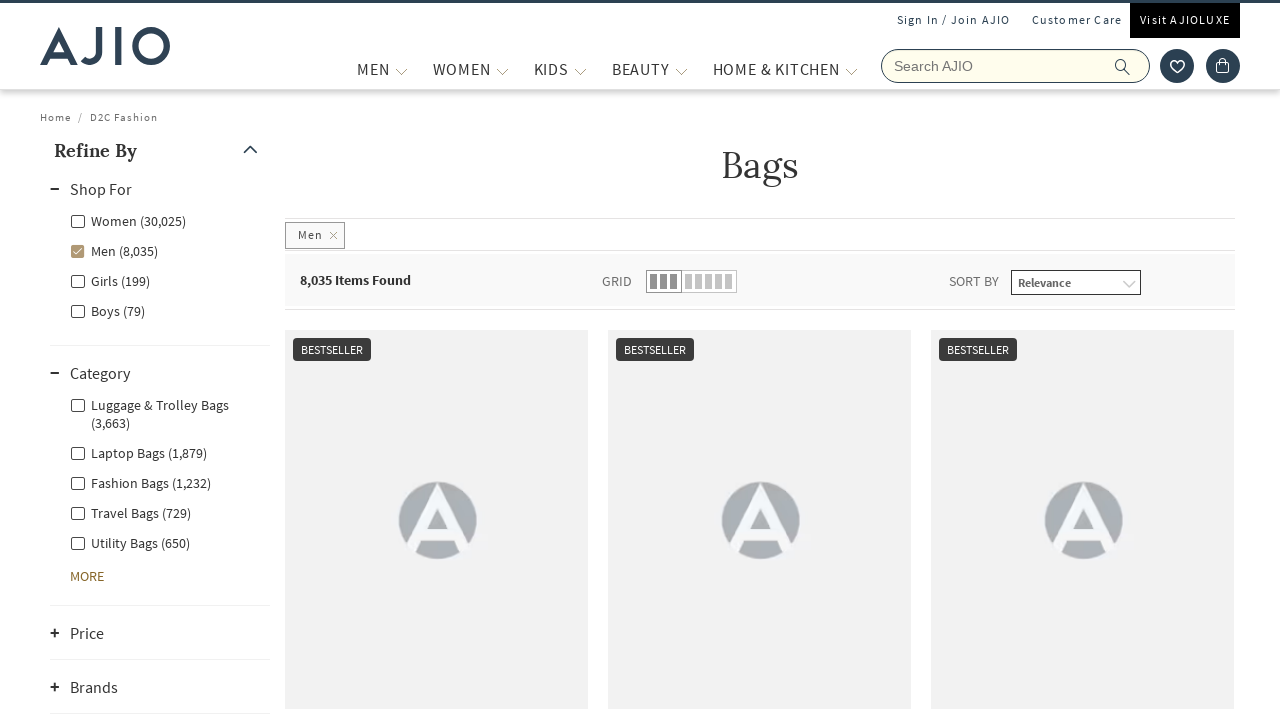

Clicked on Men - Fashion Bags subcategory filter at (140, 482) on label[for='Men - Fashion Bags']
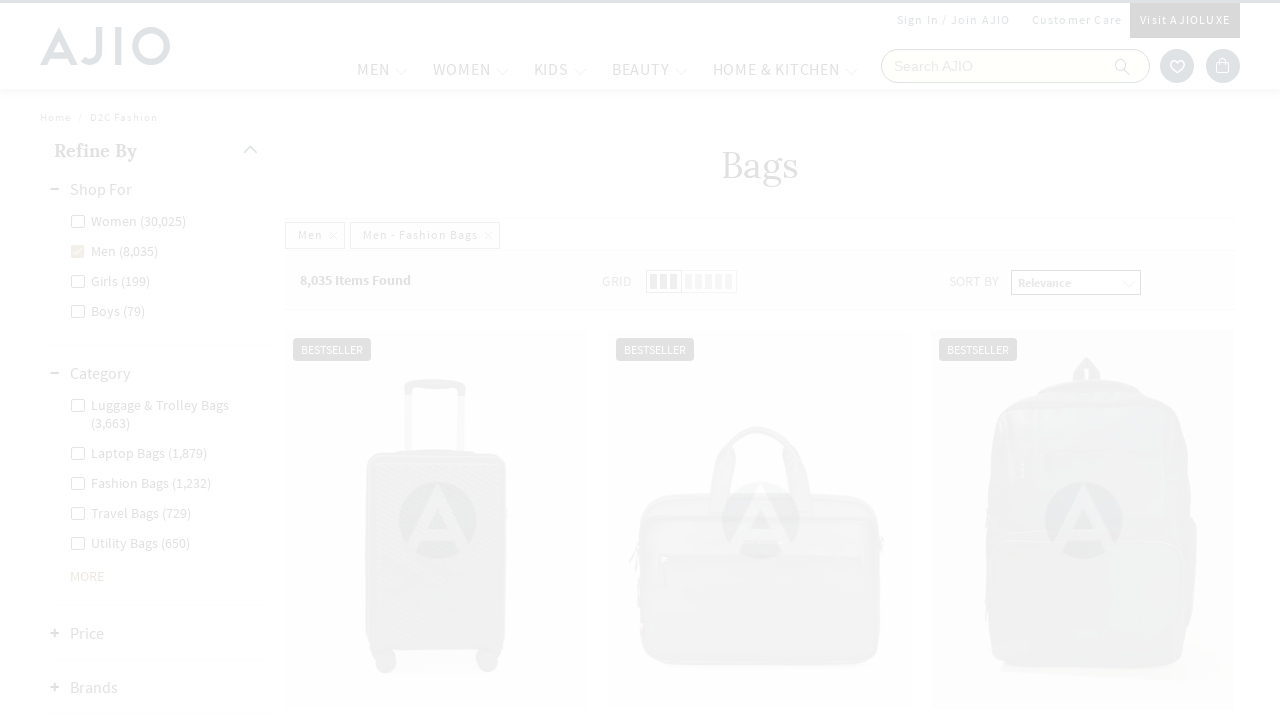

Filtered results loaded, result count element visible
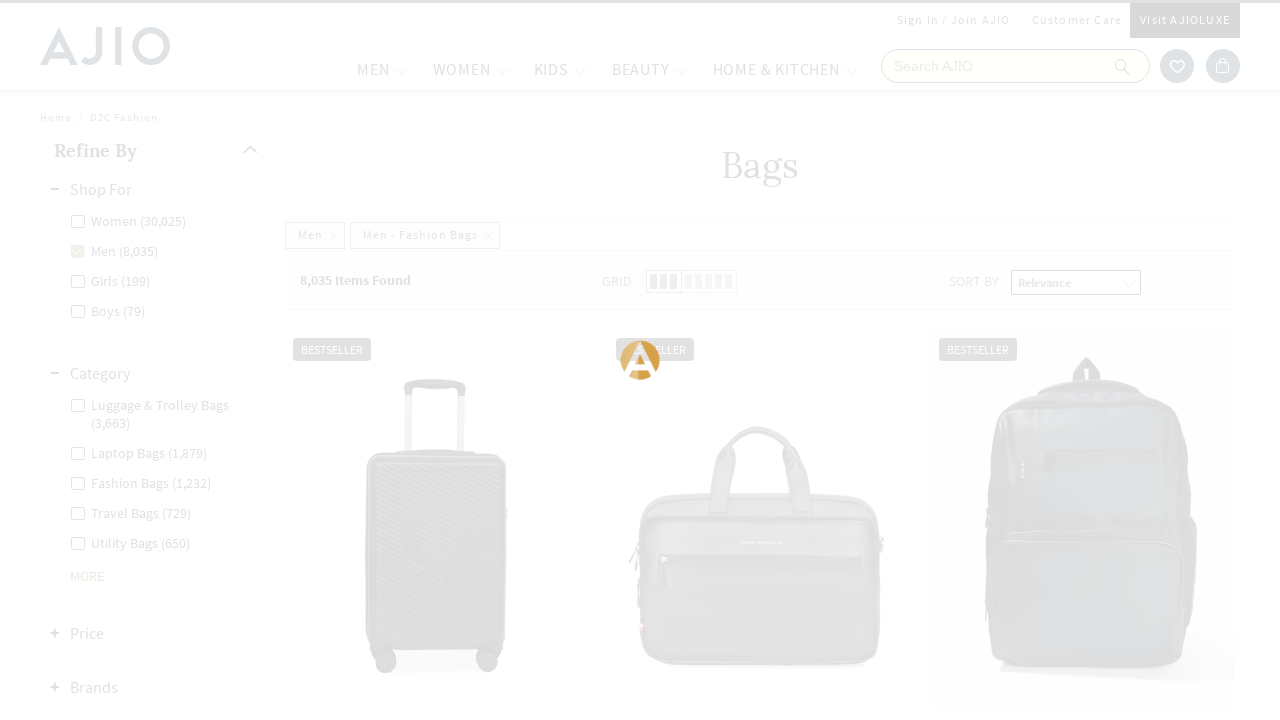

Brand information loaded in filtered results
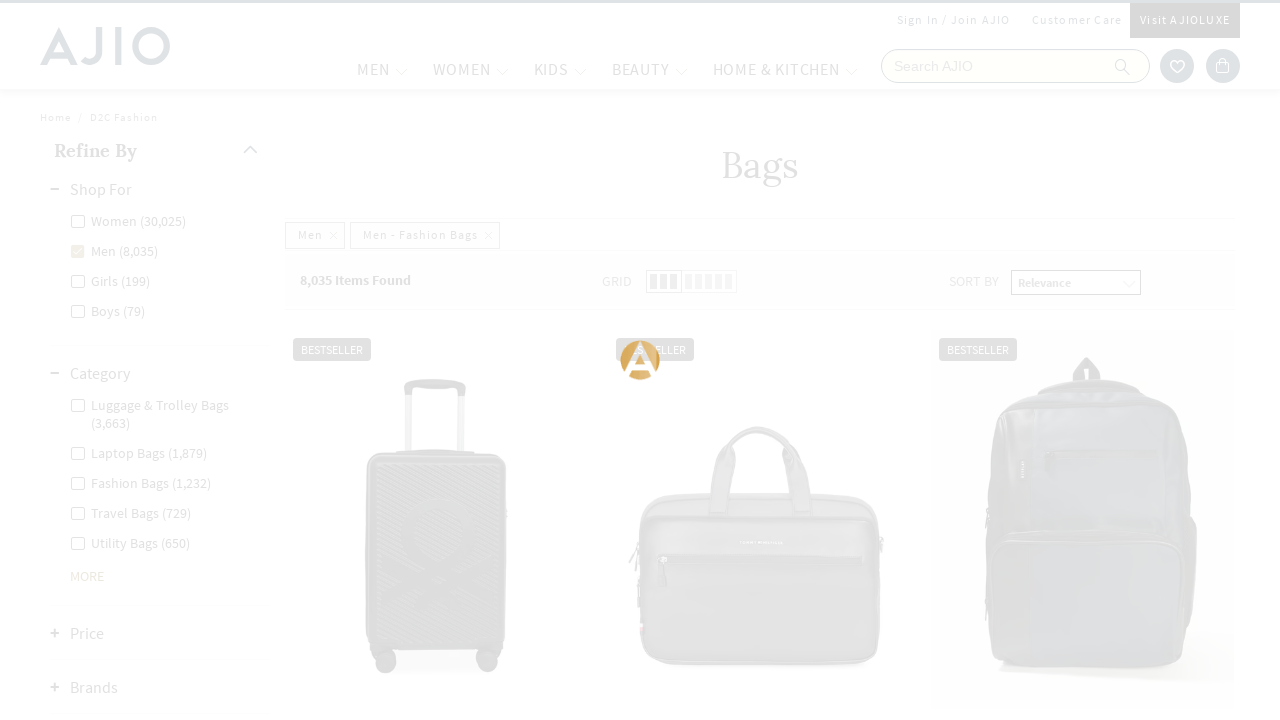

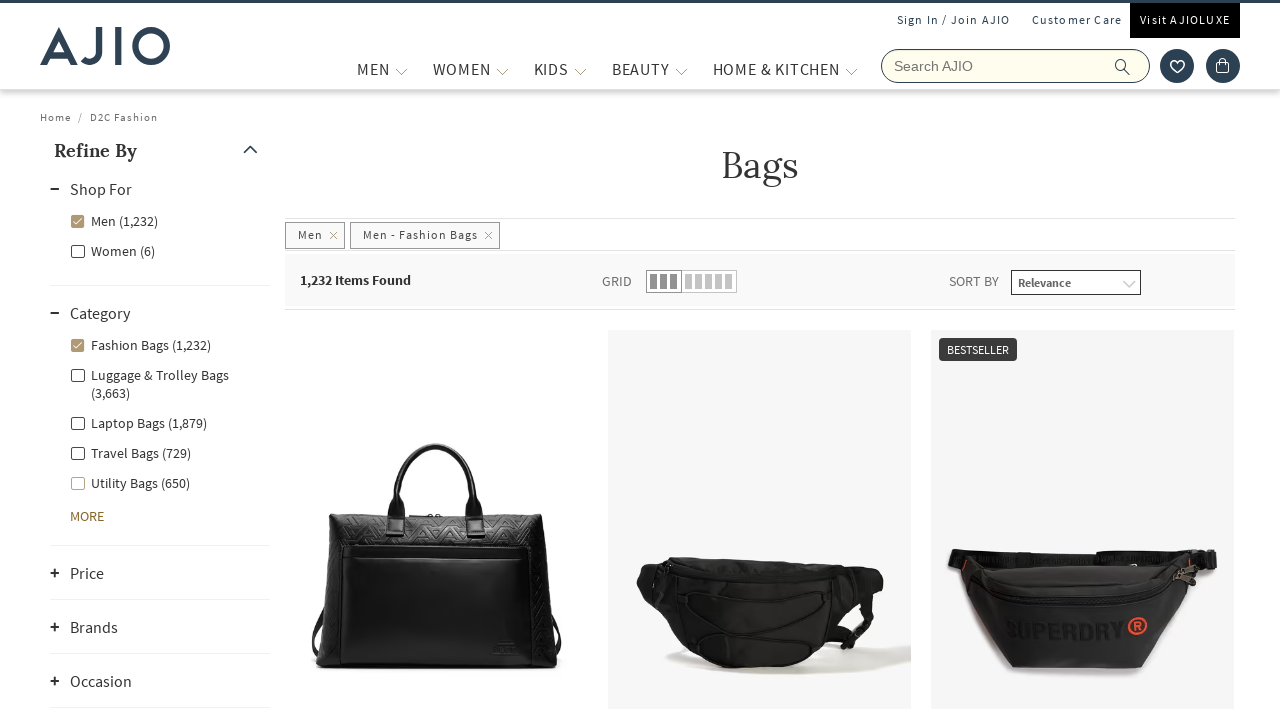